Makes a deposit to customer account by entering amount and submitting the deposit form

Starting URL: https://www.globalsqa.com/angularJs-protractor/BankingProject/#/login

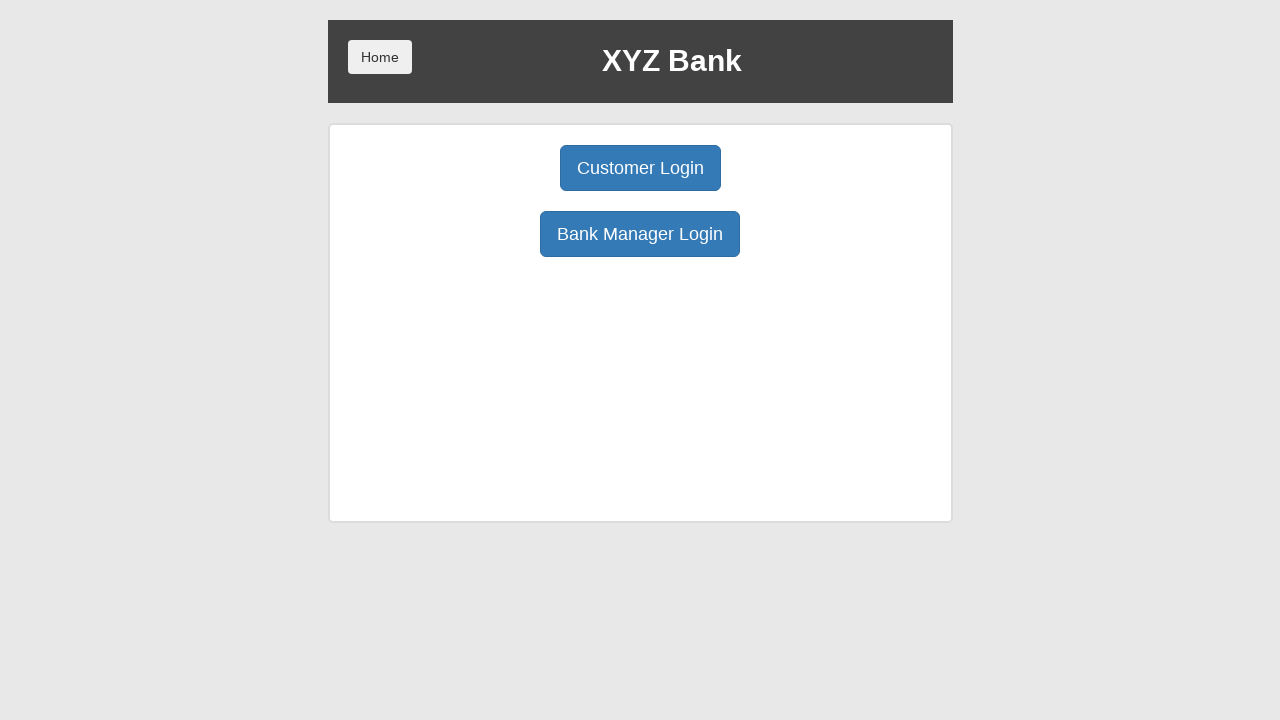

Clicked Customer Login button at (640, 168) on button:has-text('Customer Login')
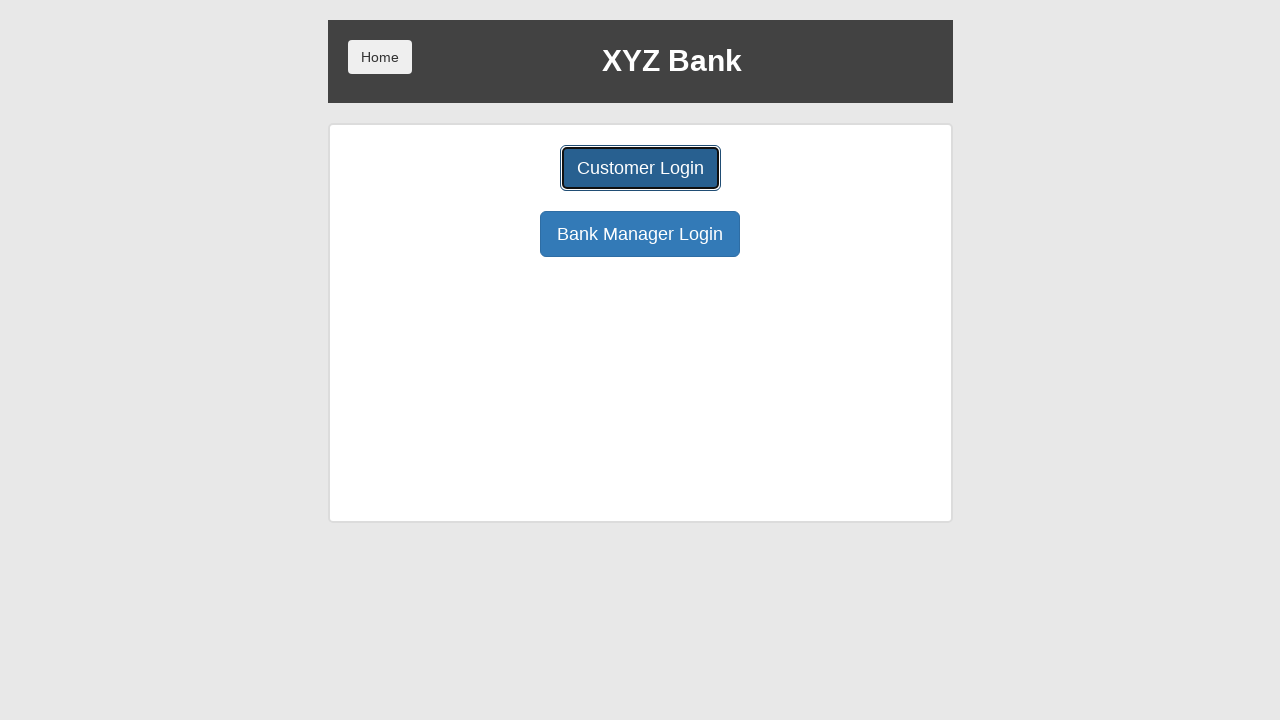

Page loaded and network idle
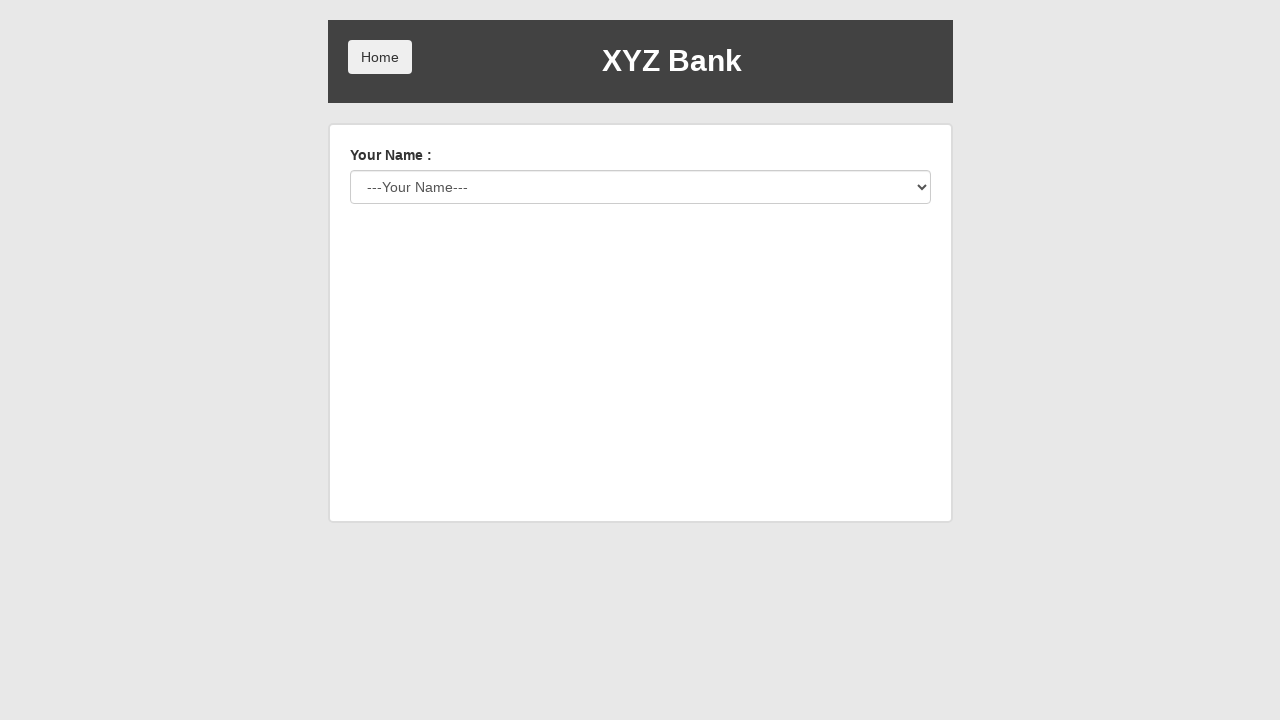

Selected customer from dropdown on select#userSelect
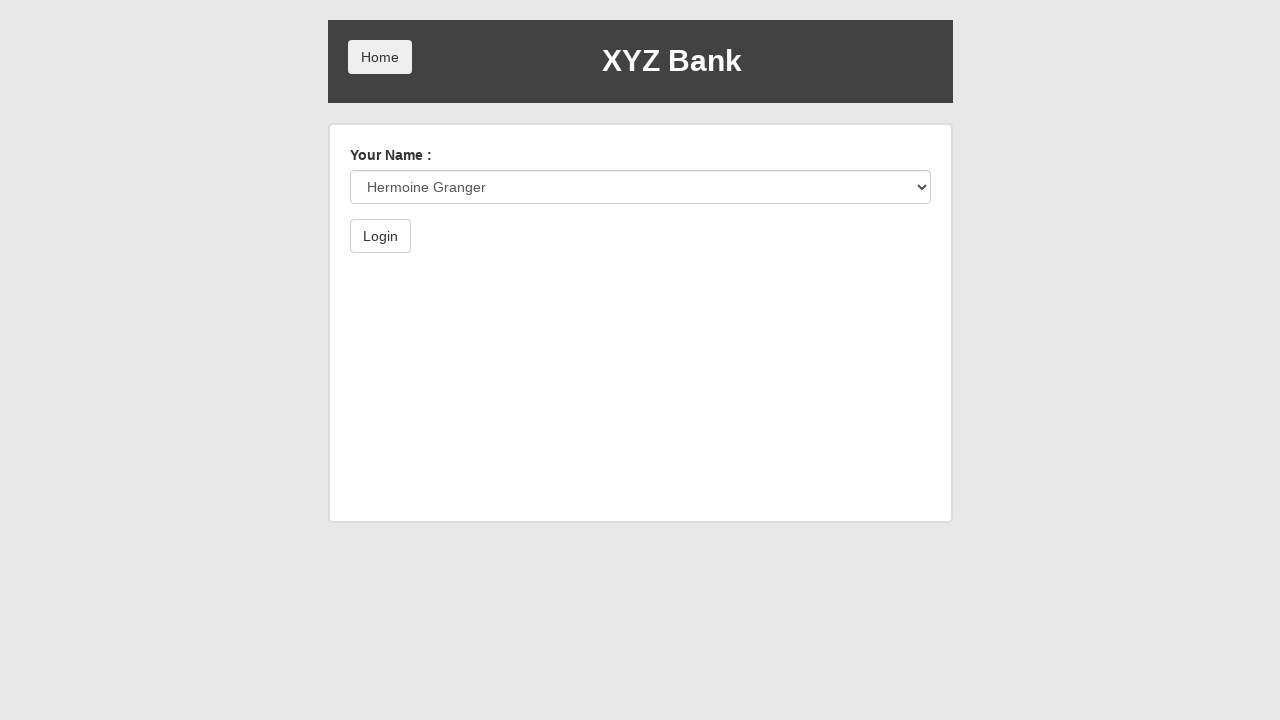

Clicked Login button at (380, 236) on button[type='submit']:has-text('Login')
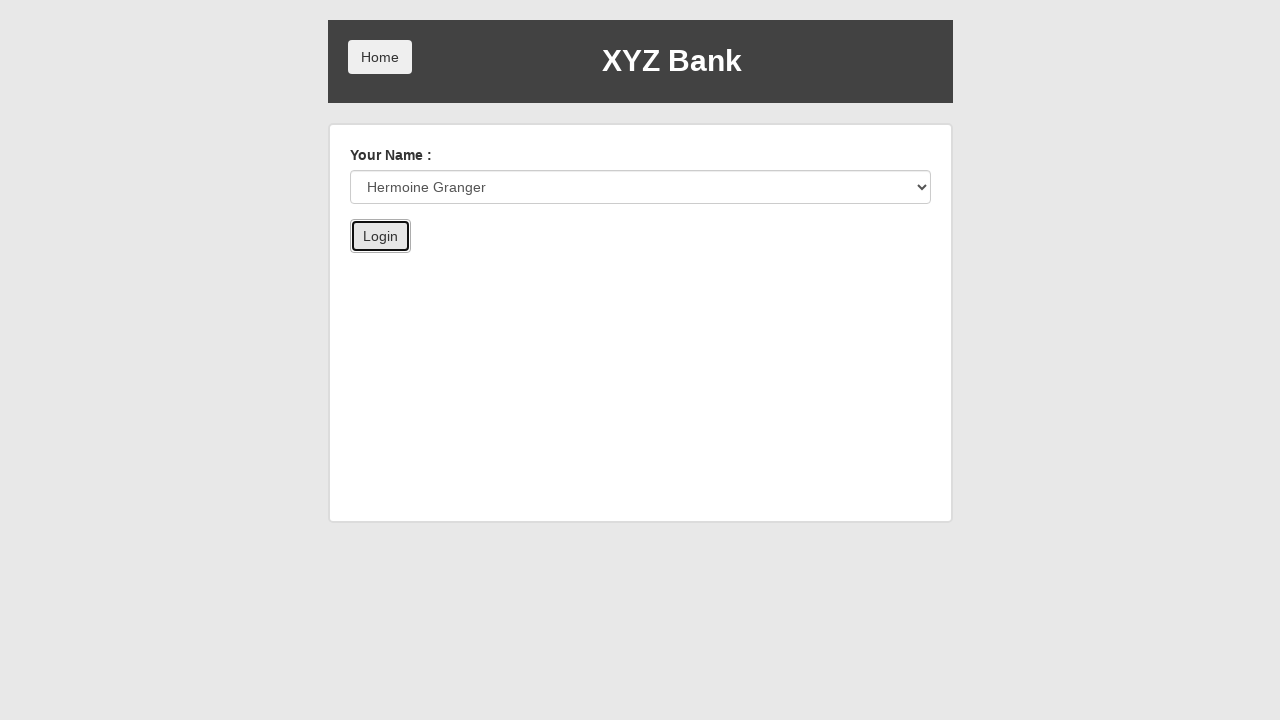

Customer logged in successfully
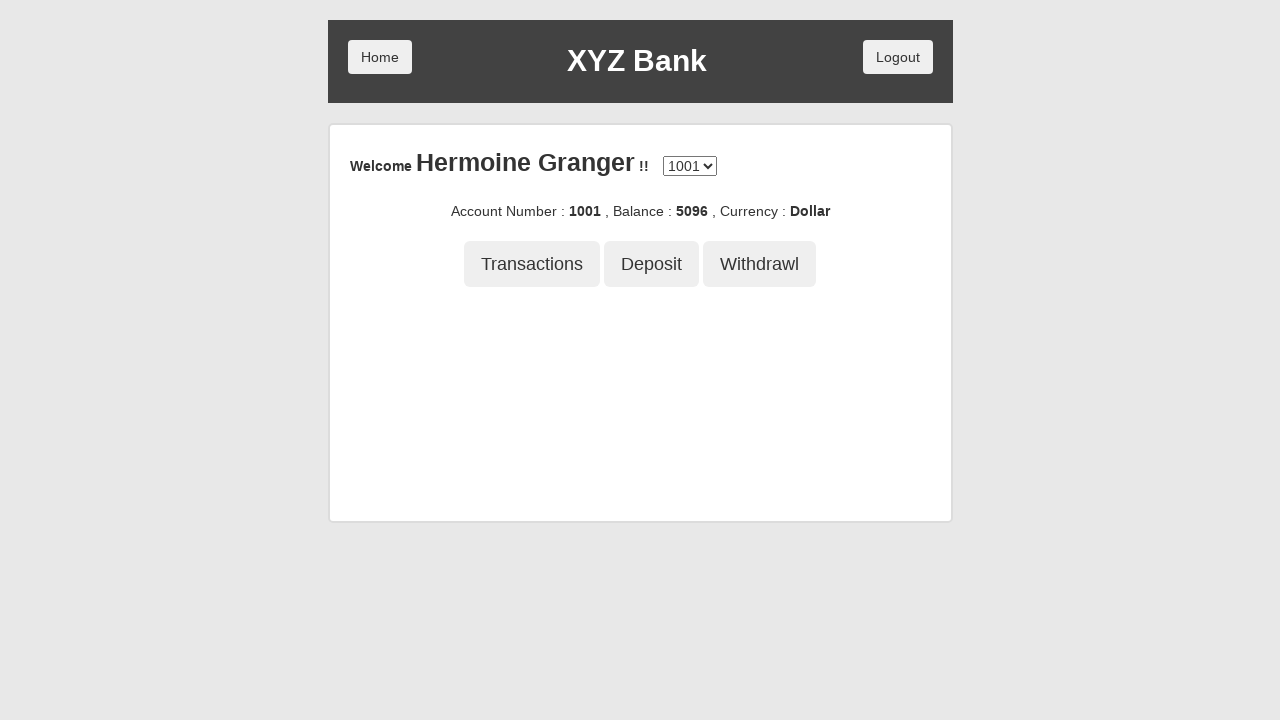

Clicked Deposit tab at (652, 264) on button:has-text('Deposit')
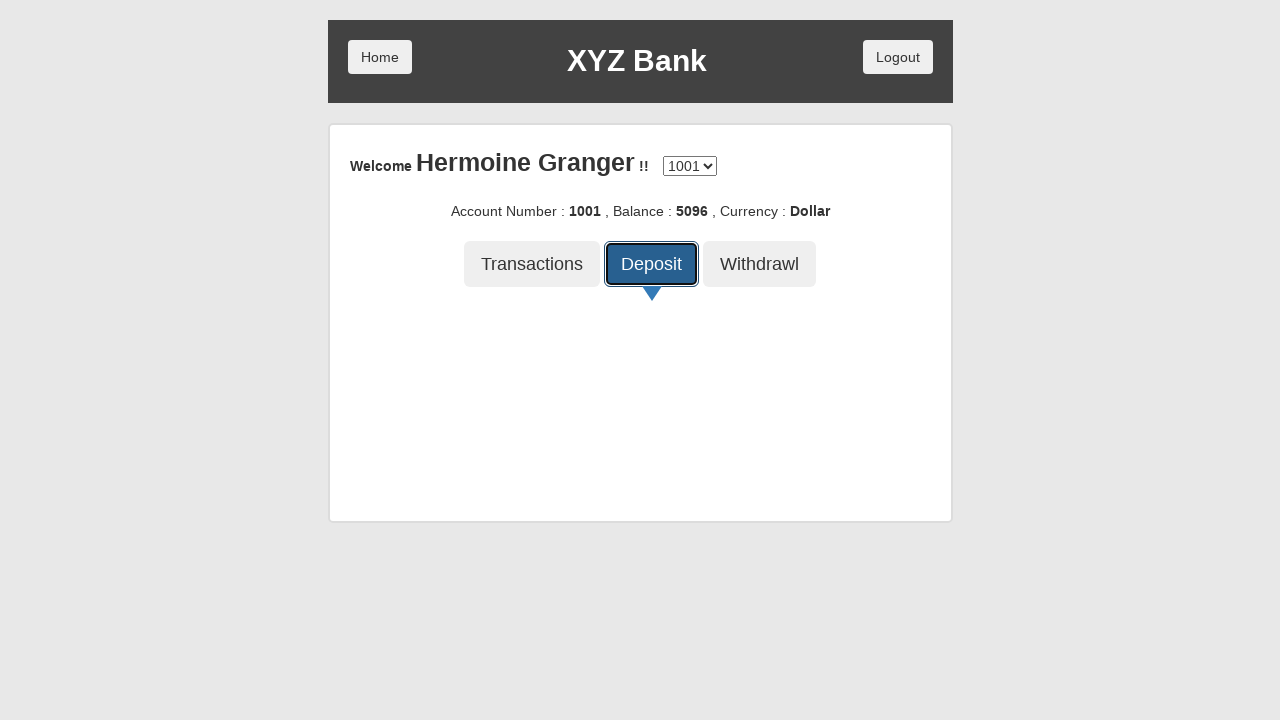

Entered deposit amount of 1000 on input[placeholder='amount']
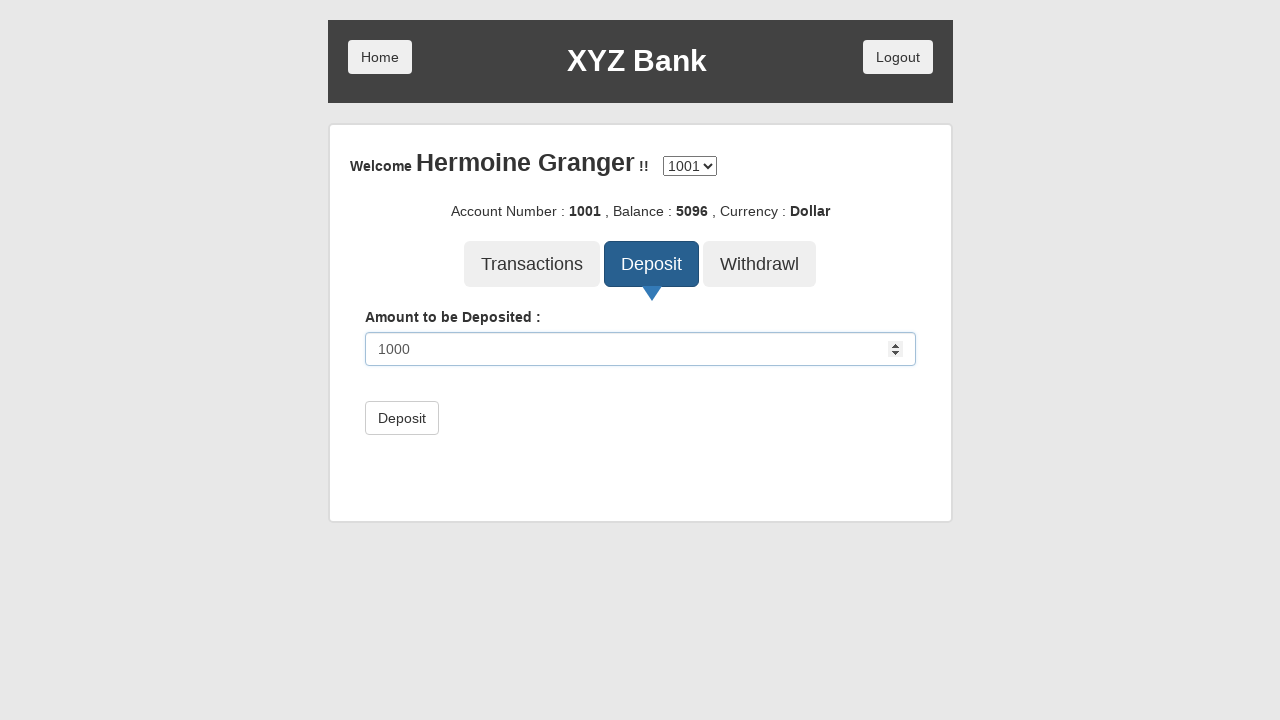

Clicked Deposit submit button at (402, 418) on button[type='submit']:has-text('Deposit')
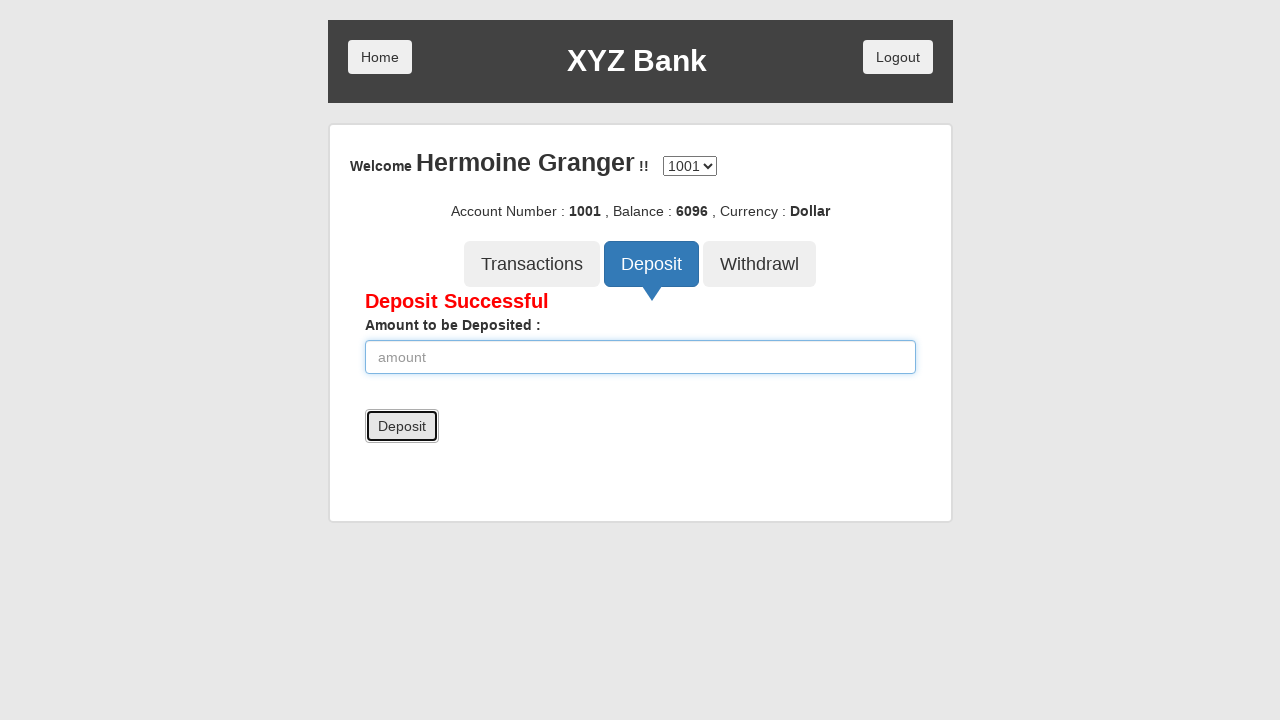

Deposit successful message appeared
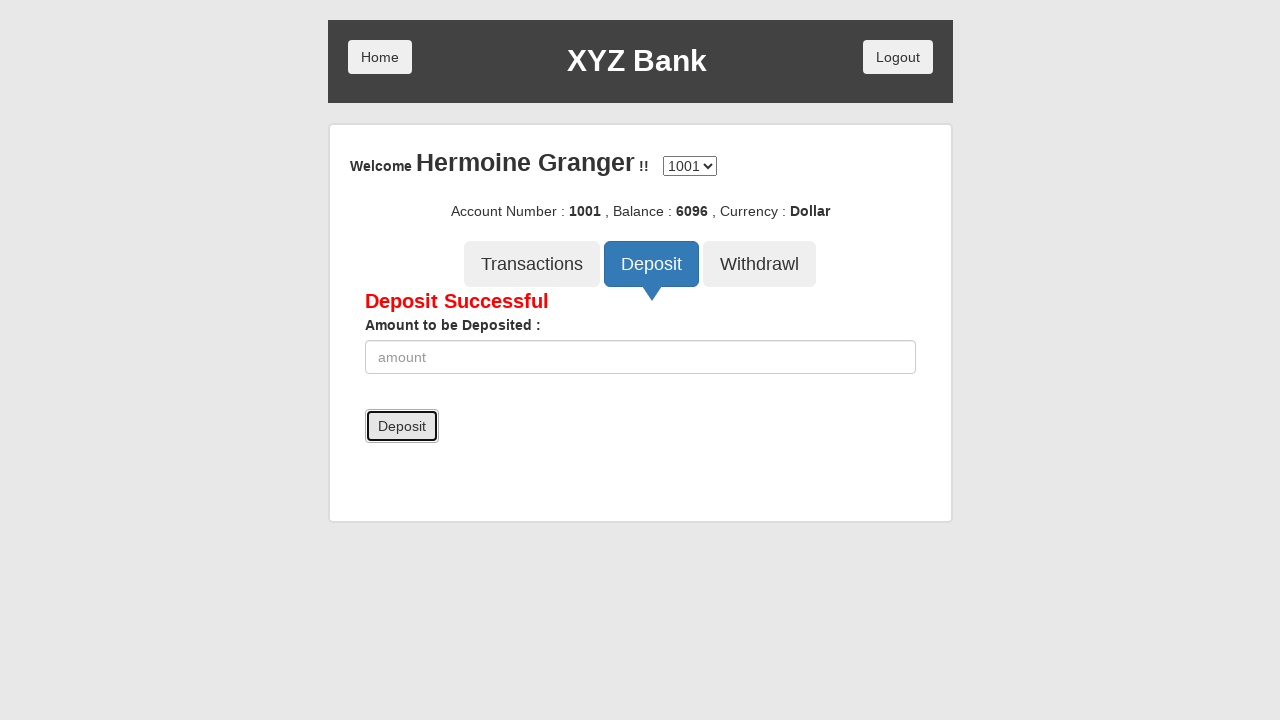

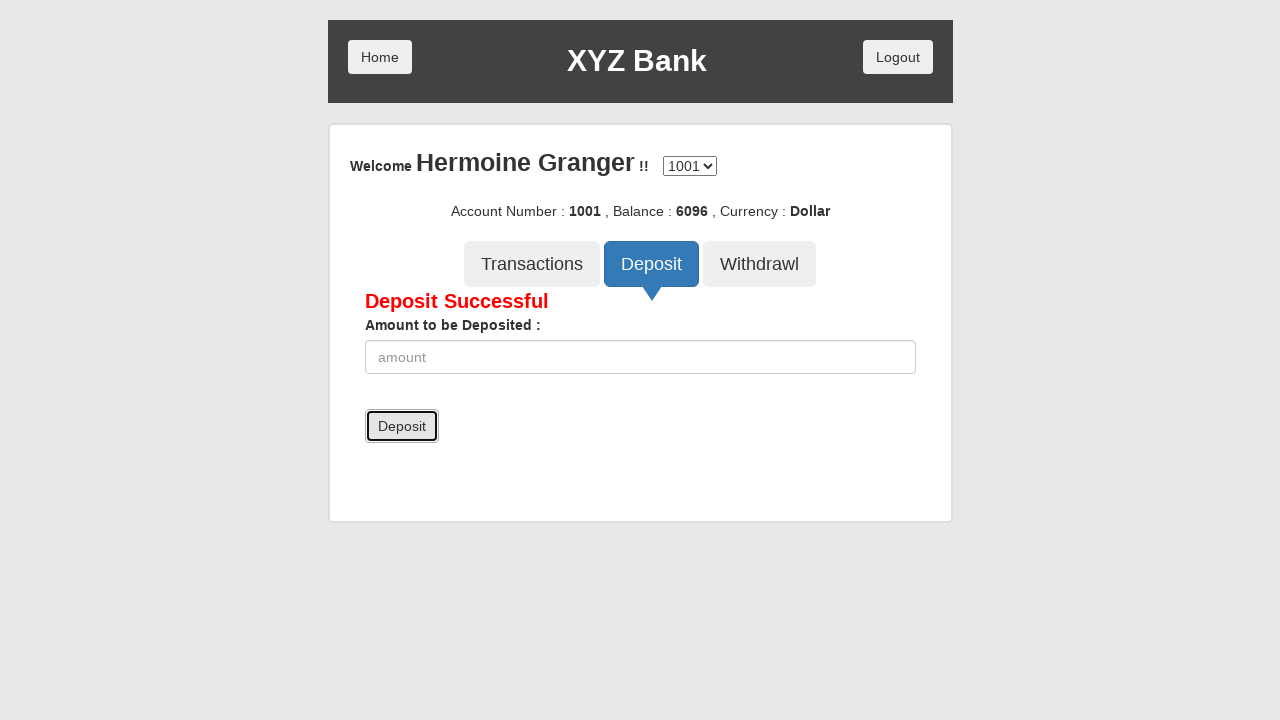